Navigates to a YouTube video page and waits for it to load

Starting URL: https://www.youtube.com/watch?v=lKAbKF2Rans

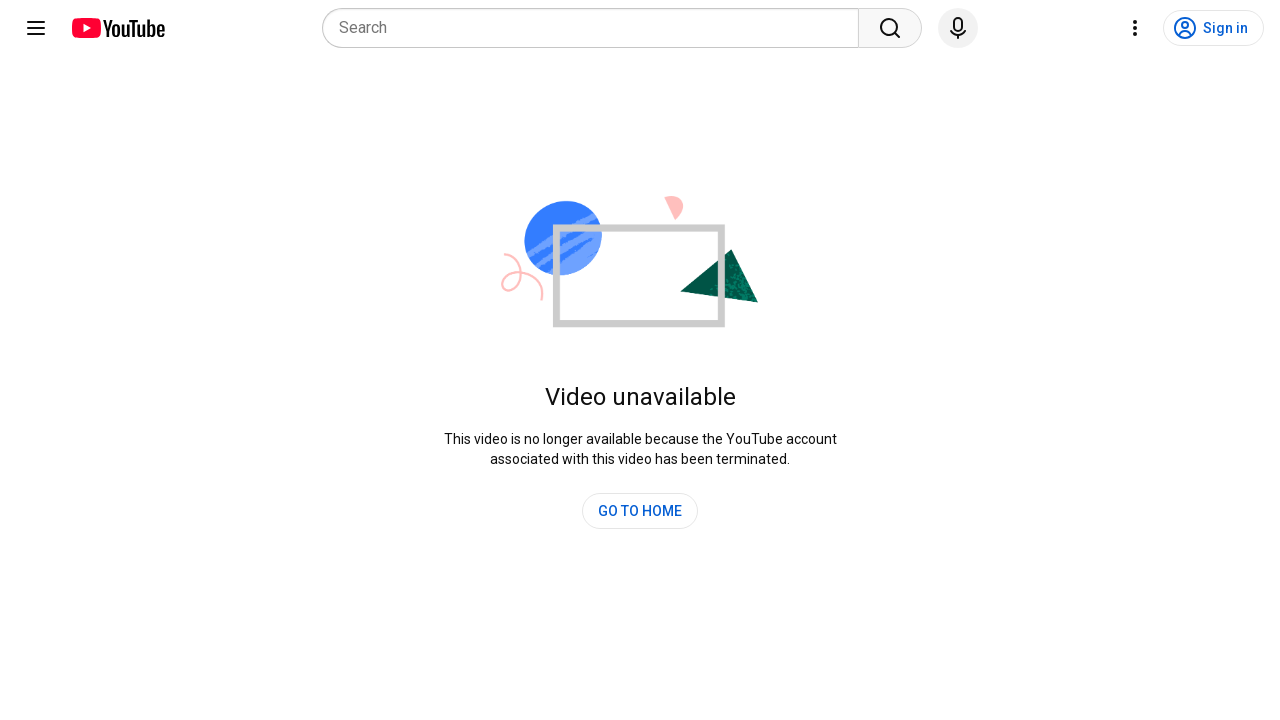

Navigated to YouTube video page (lKAbKF2Rans)
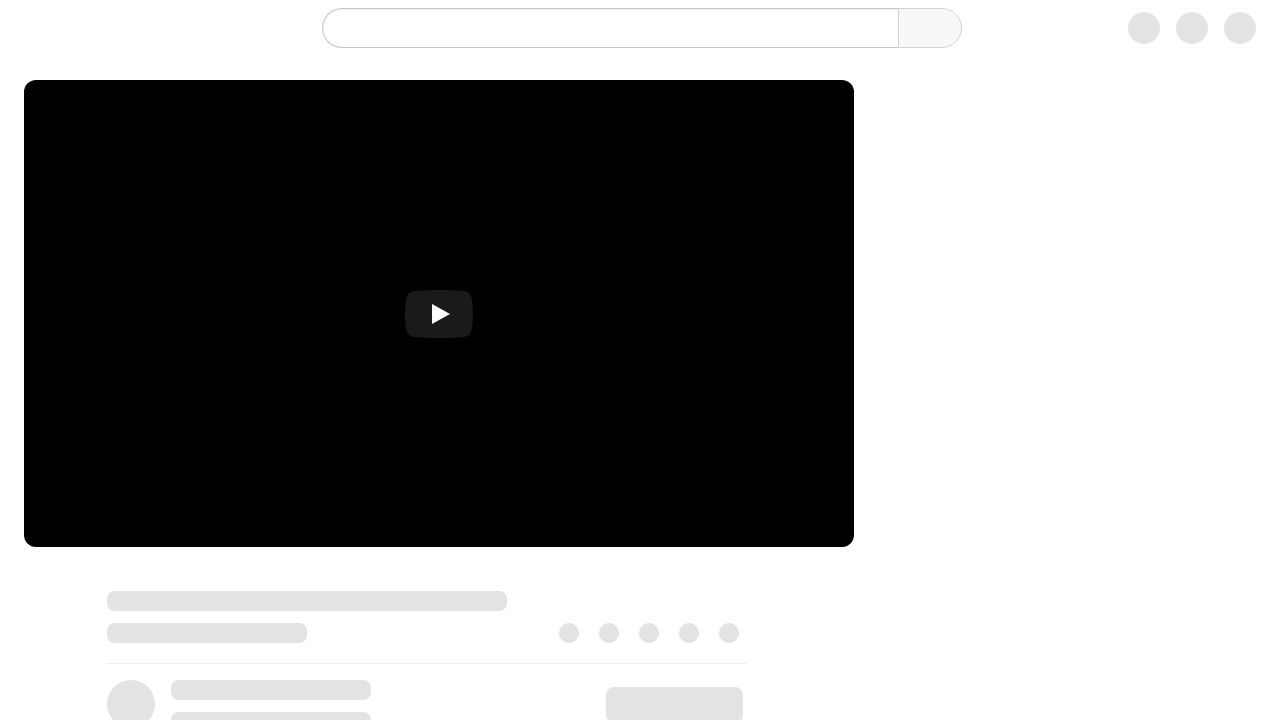

Waited 6 seconds for video page to fully load
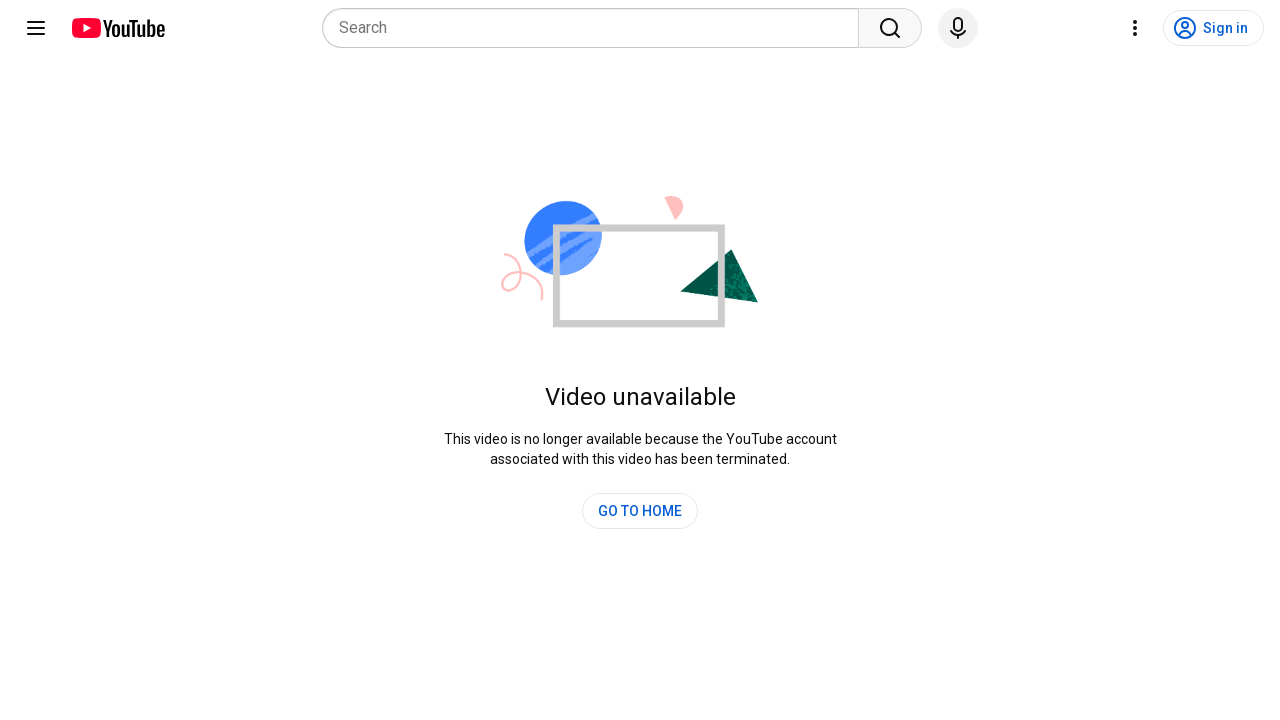

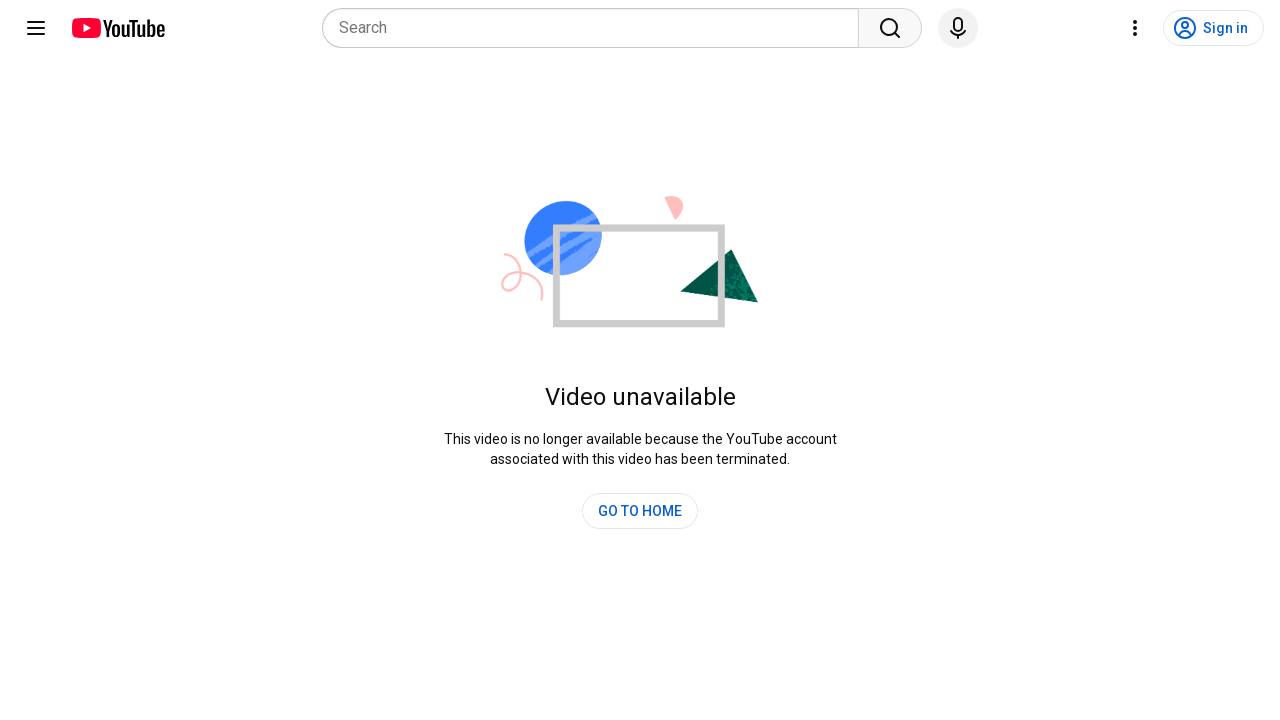